Tests jQuery UI menu by hovering through nested menu items and clicking on PDF download option

Starting URL: https://the-internet.herokuapp.com/?ref=hackernoon.com

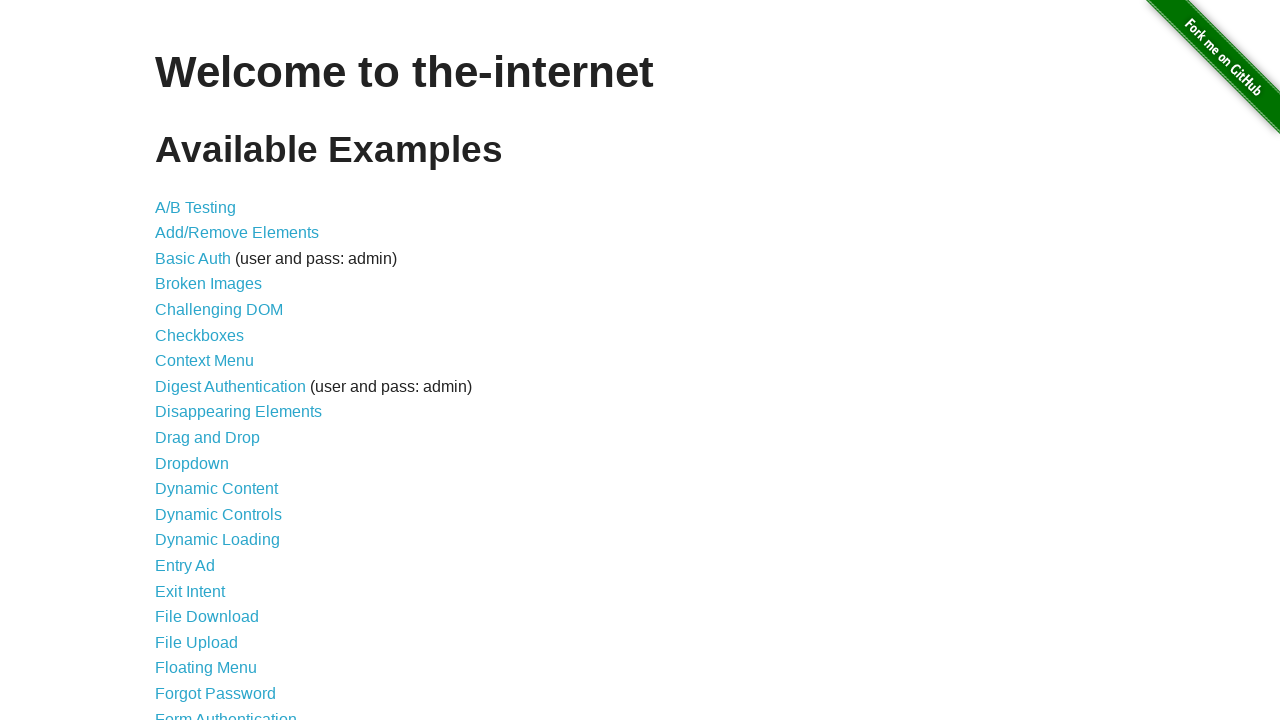

Clicked on JQuery UI Menus link at (216, 360) on a:has-text('JQuery')
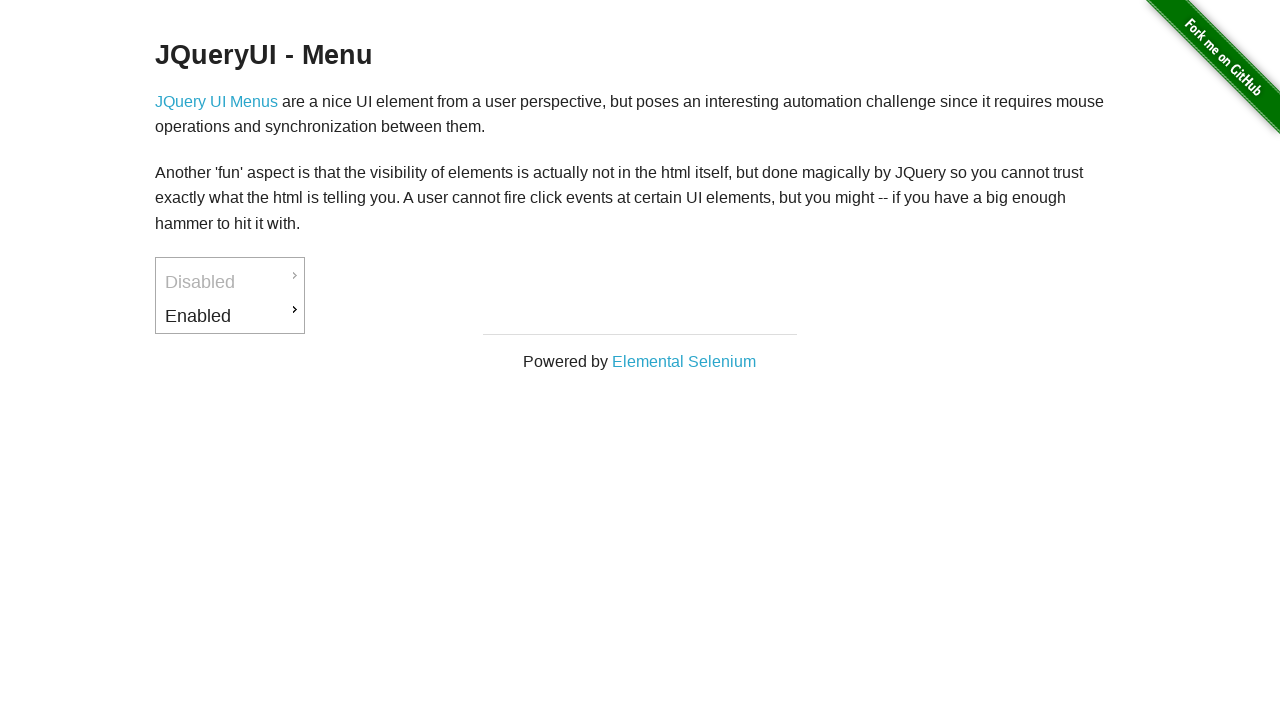

Hovered over Enabled menu item at (230, 316) on a:has-text('Enabled')
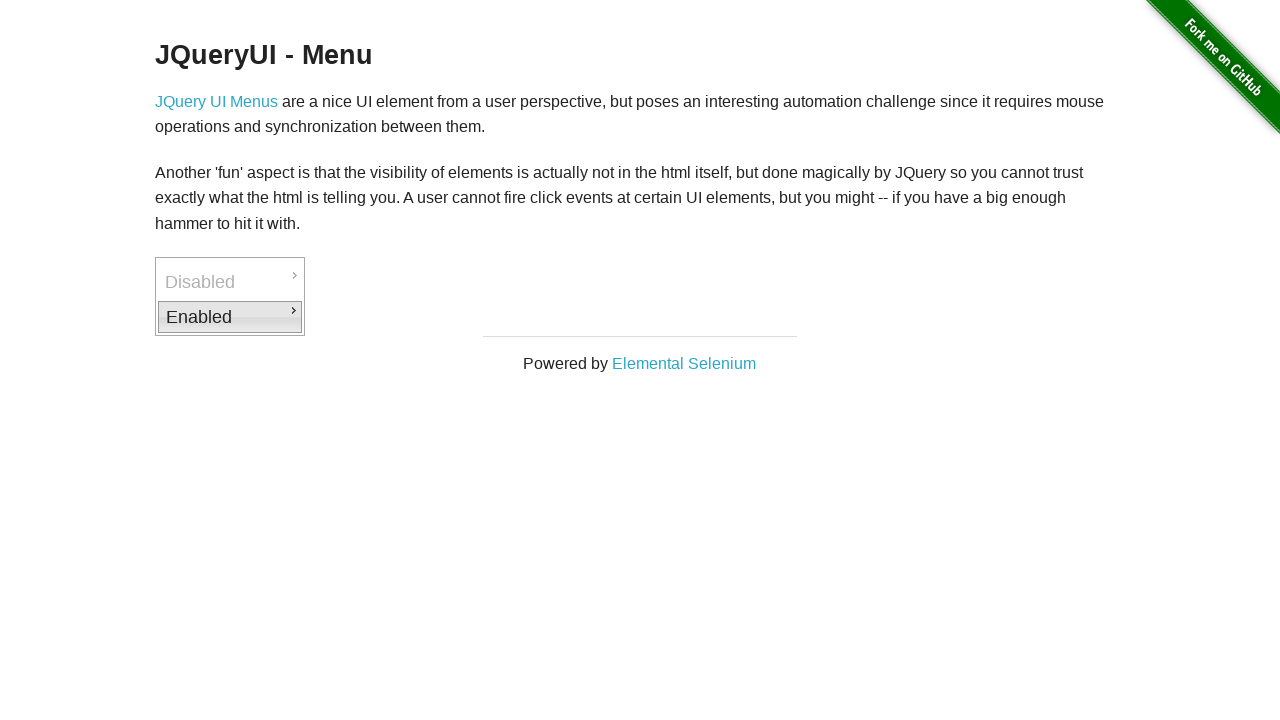

Hovered over Downloads submenu at (376, 319) on a:has-text('Downloads')
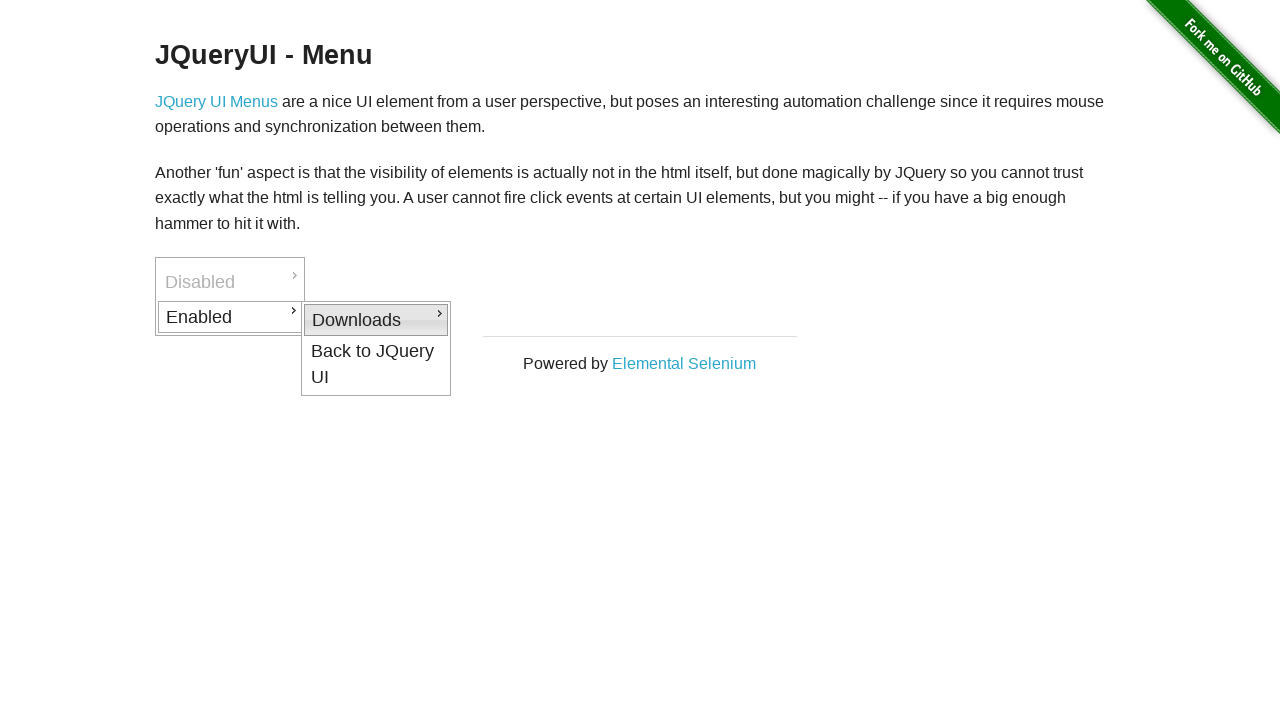

Clicked on PDF download option at (522, 322) on a:has-text('PDF')
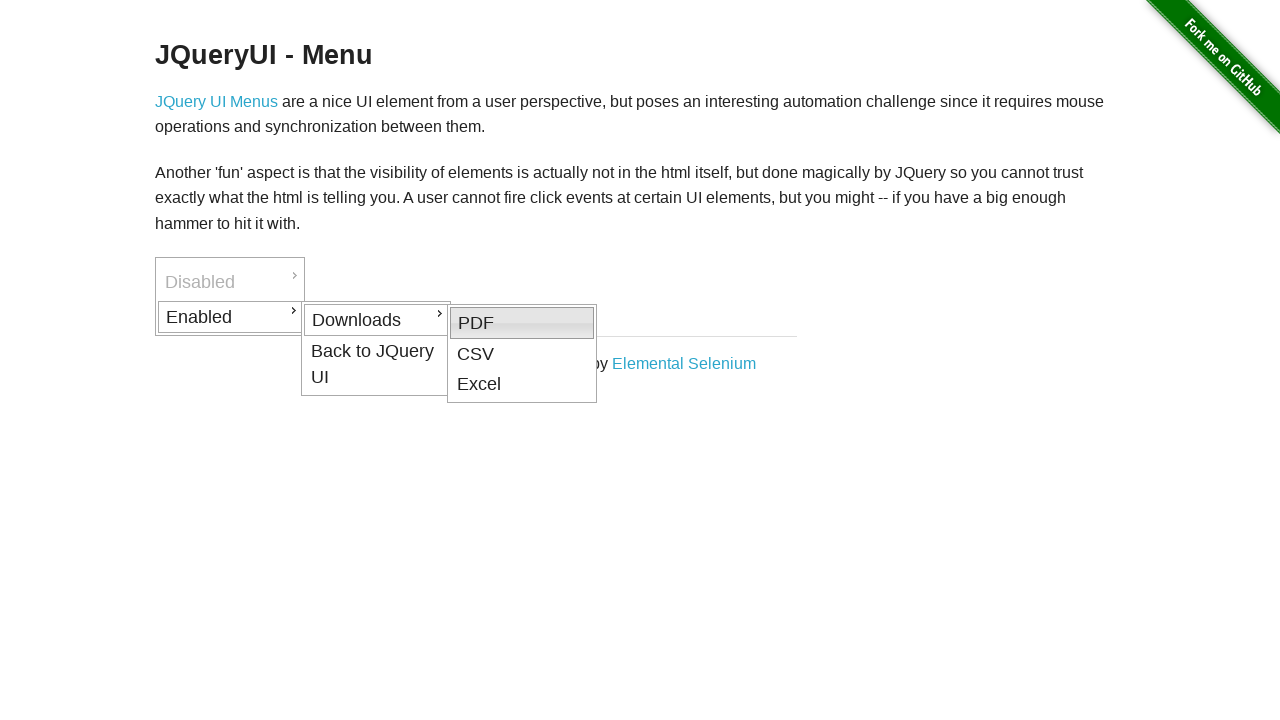

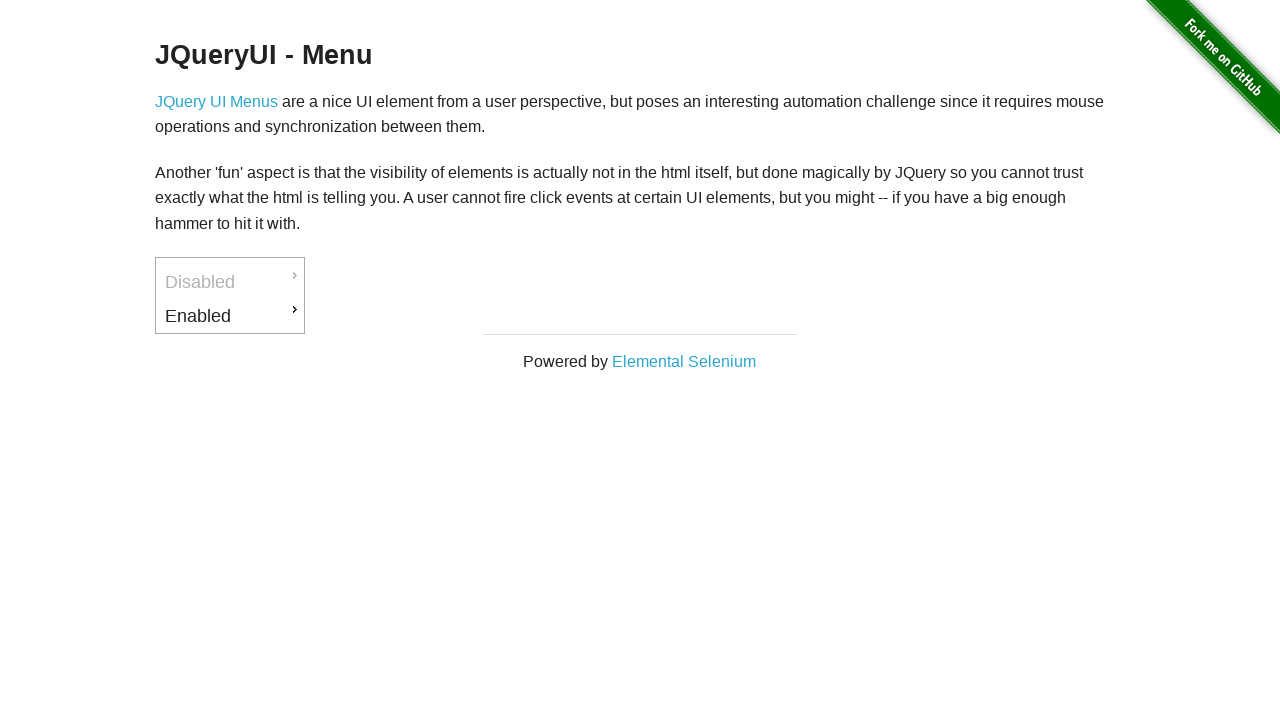